Navigates to Booking.com homepage and maximizes the browser window

Starting URL: https://www.booking.com/

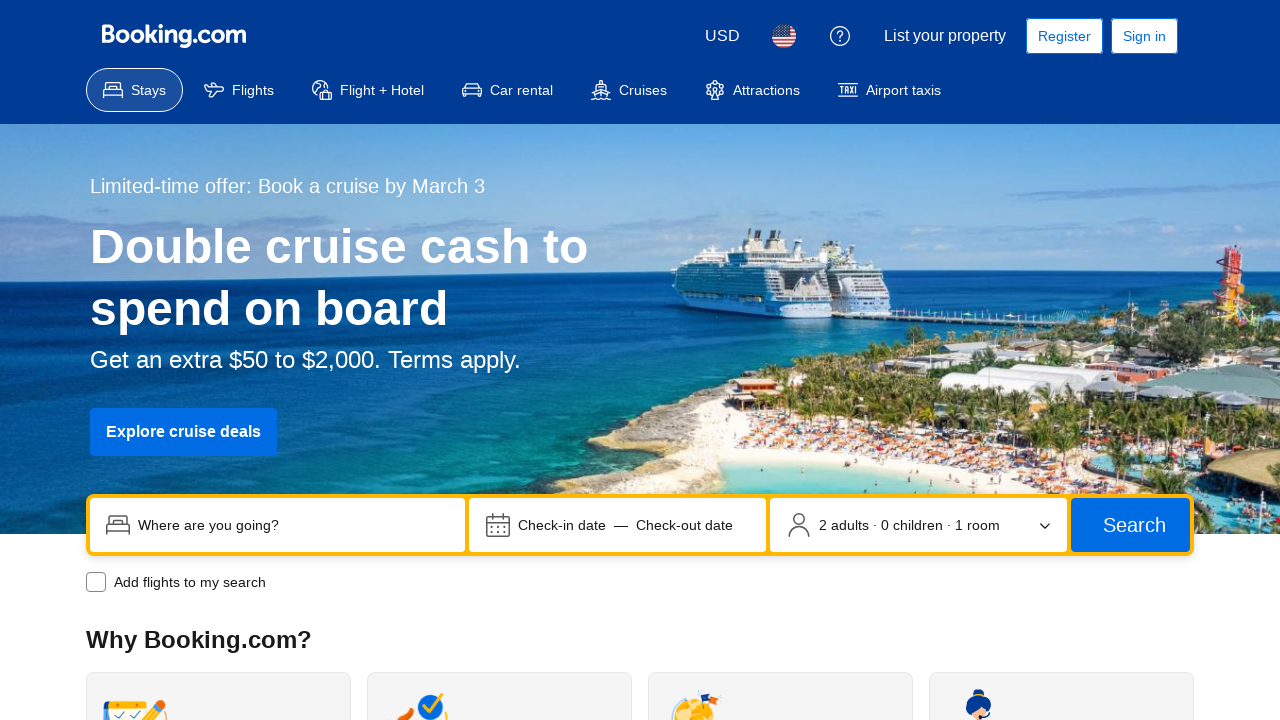

Set viewport size to 1920x1080
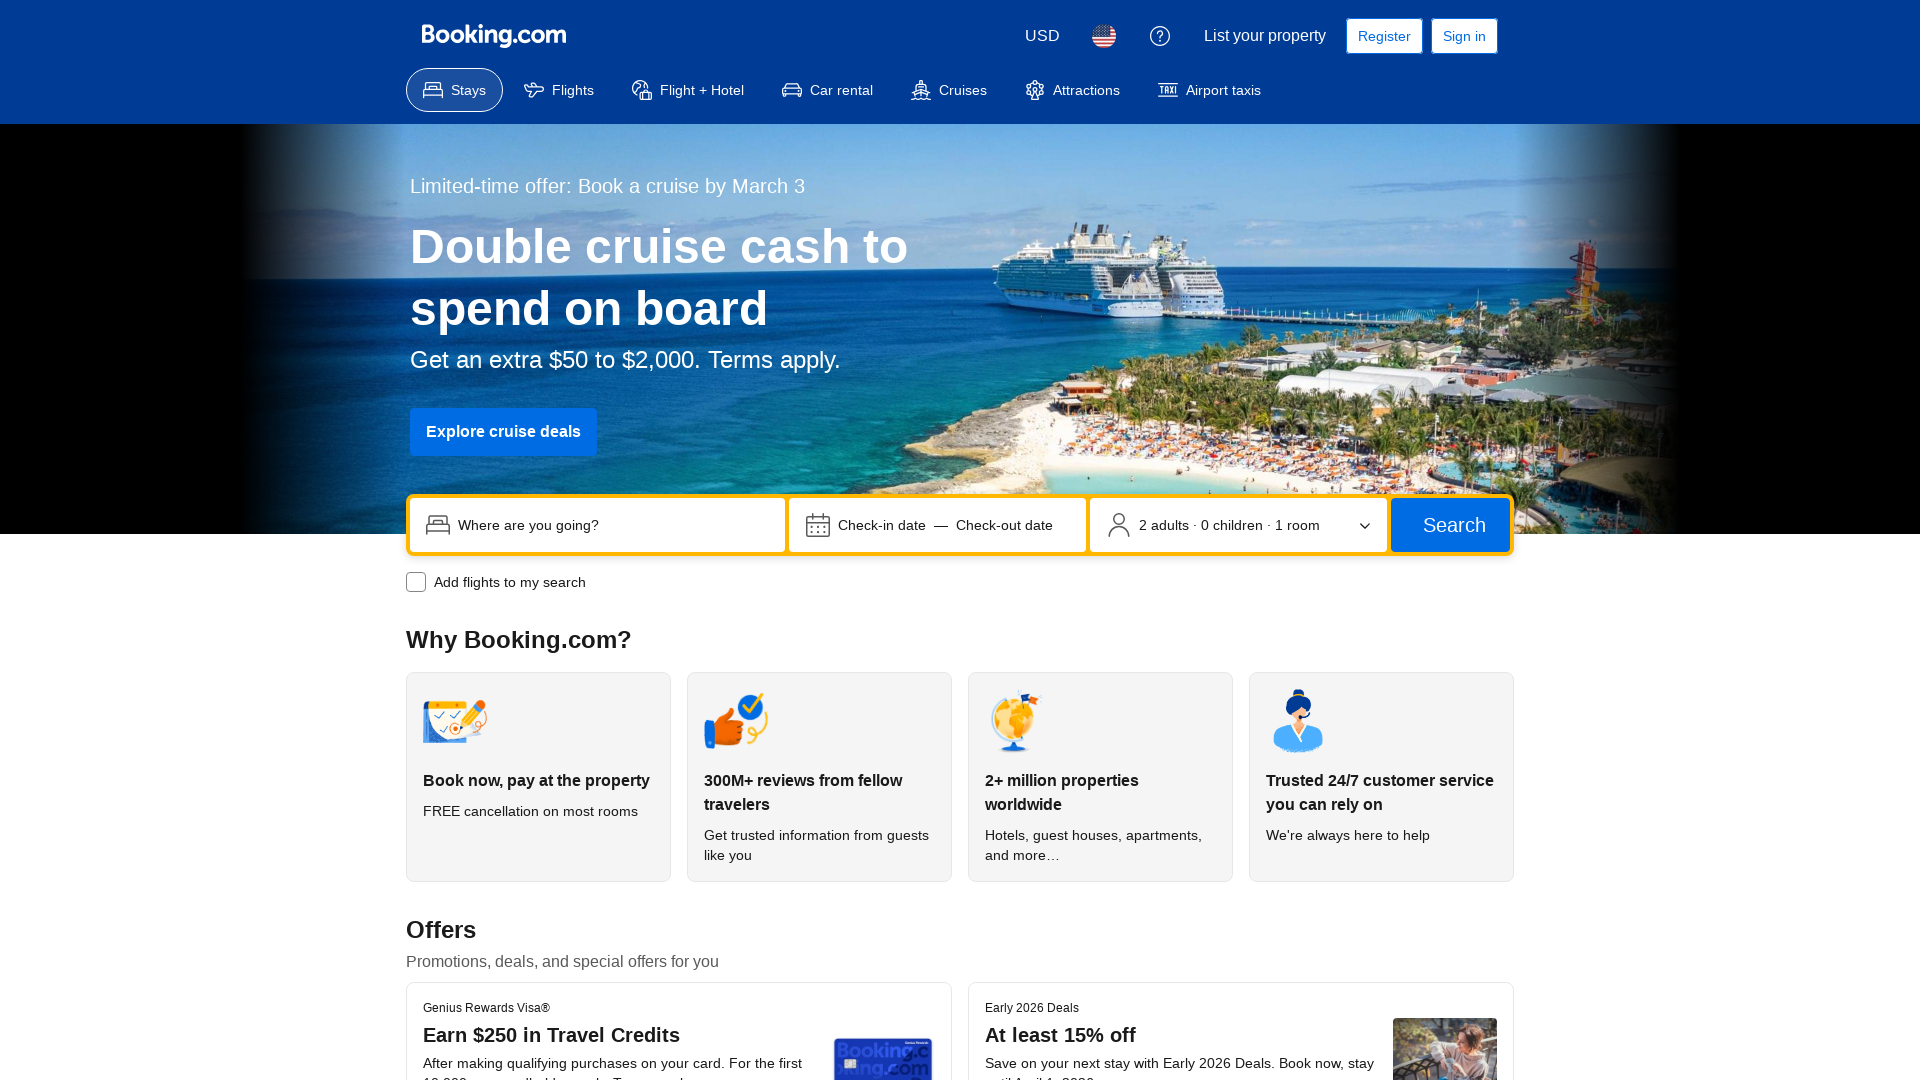

Booking.com homepage fully loaded
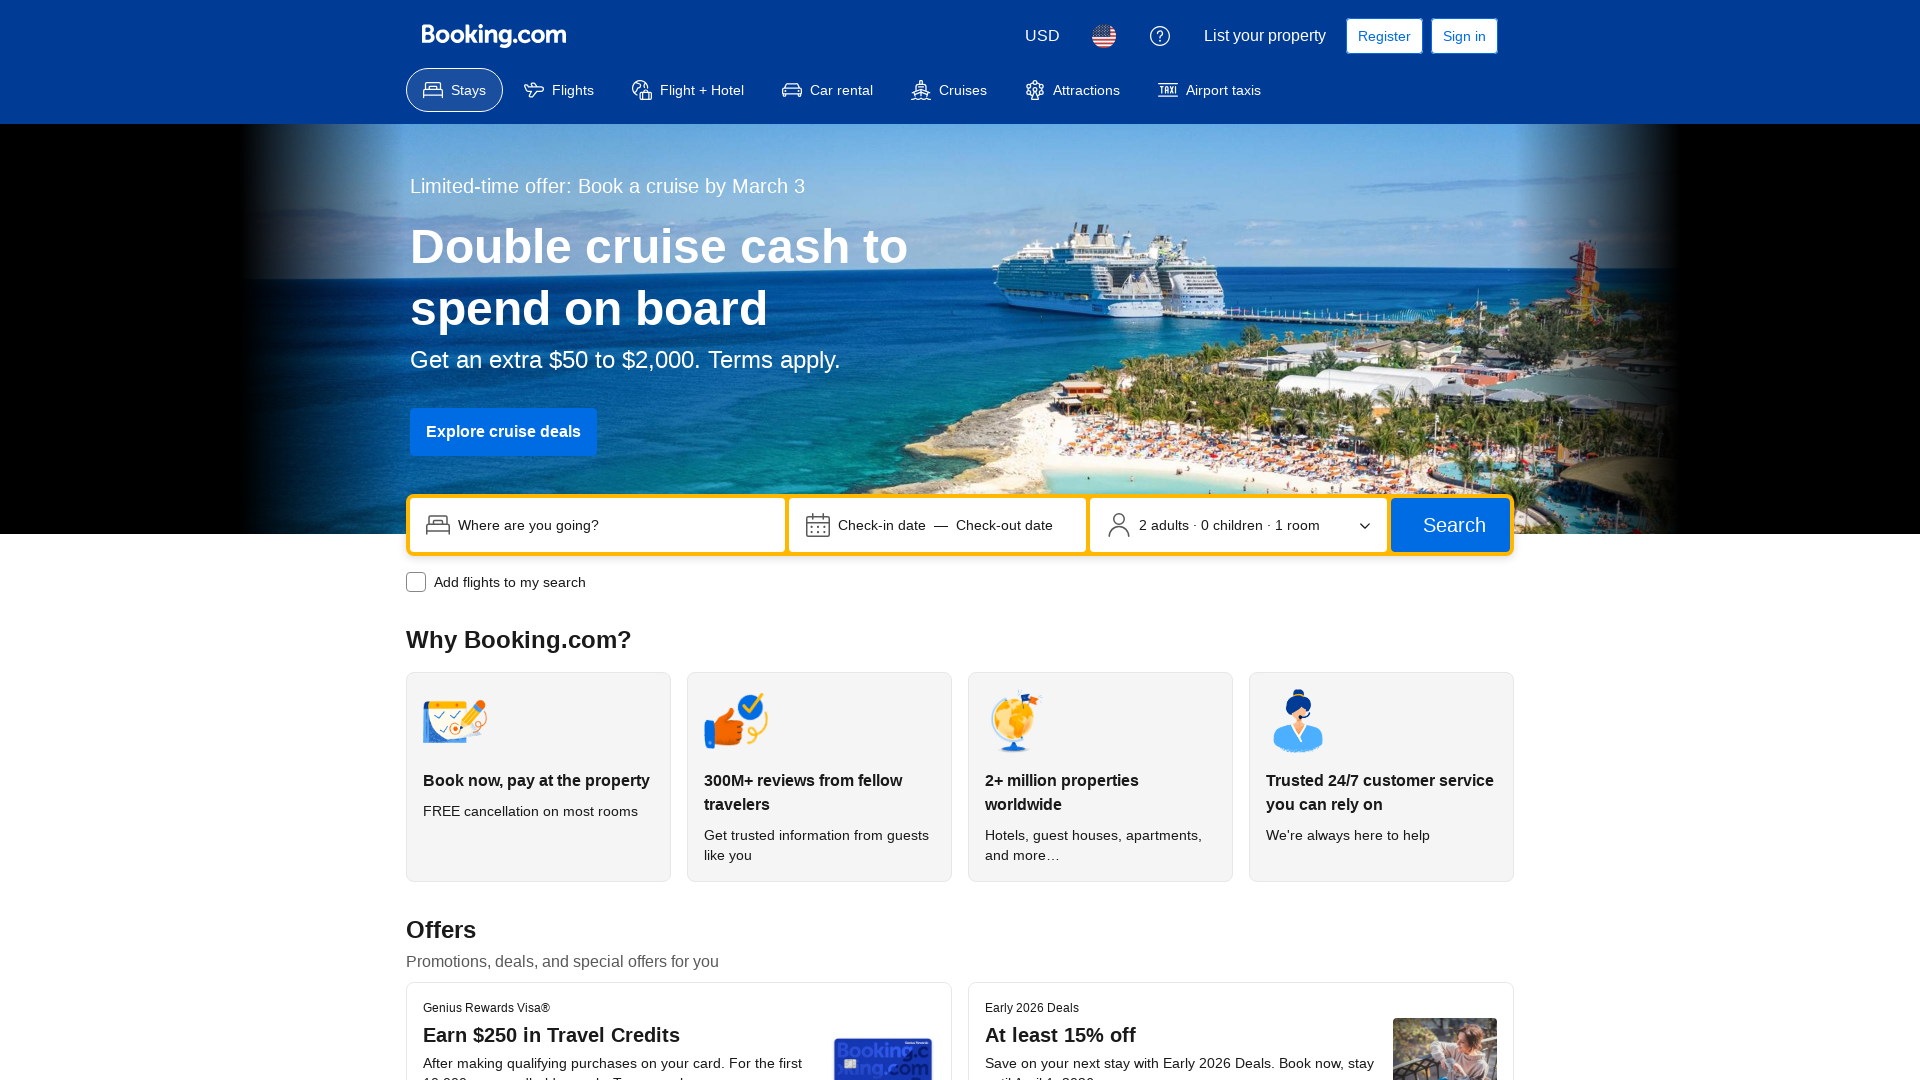

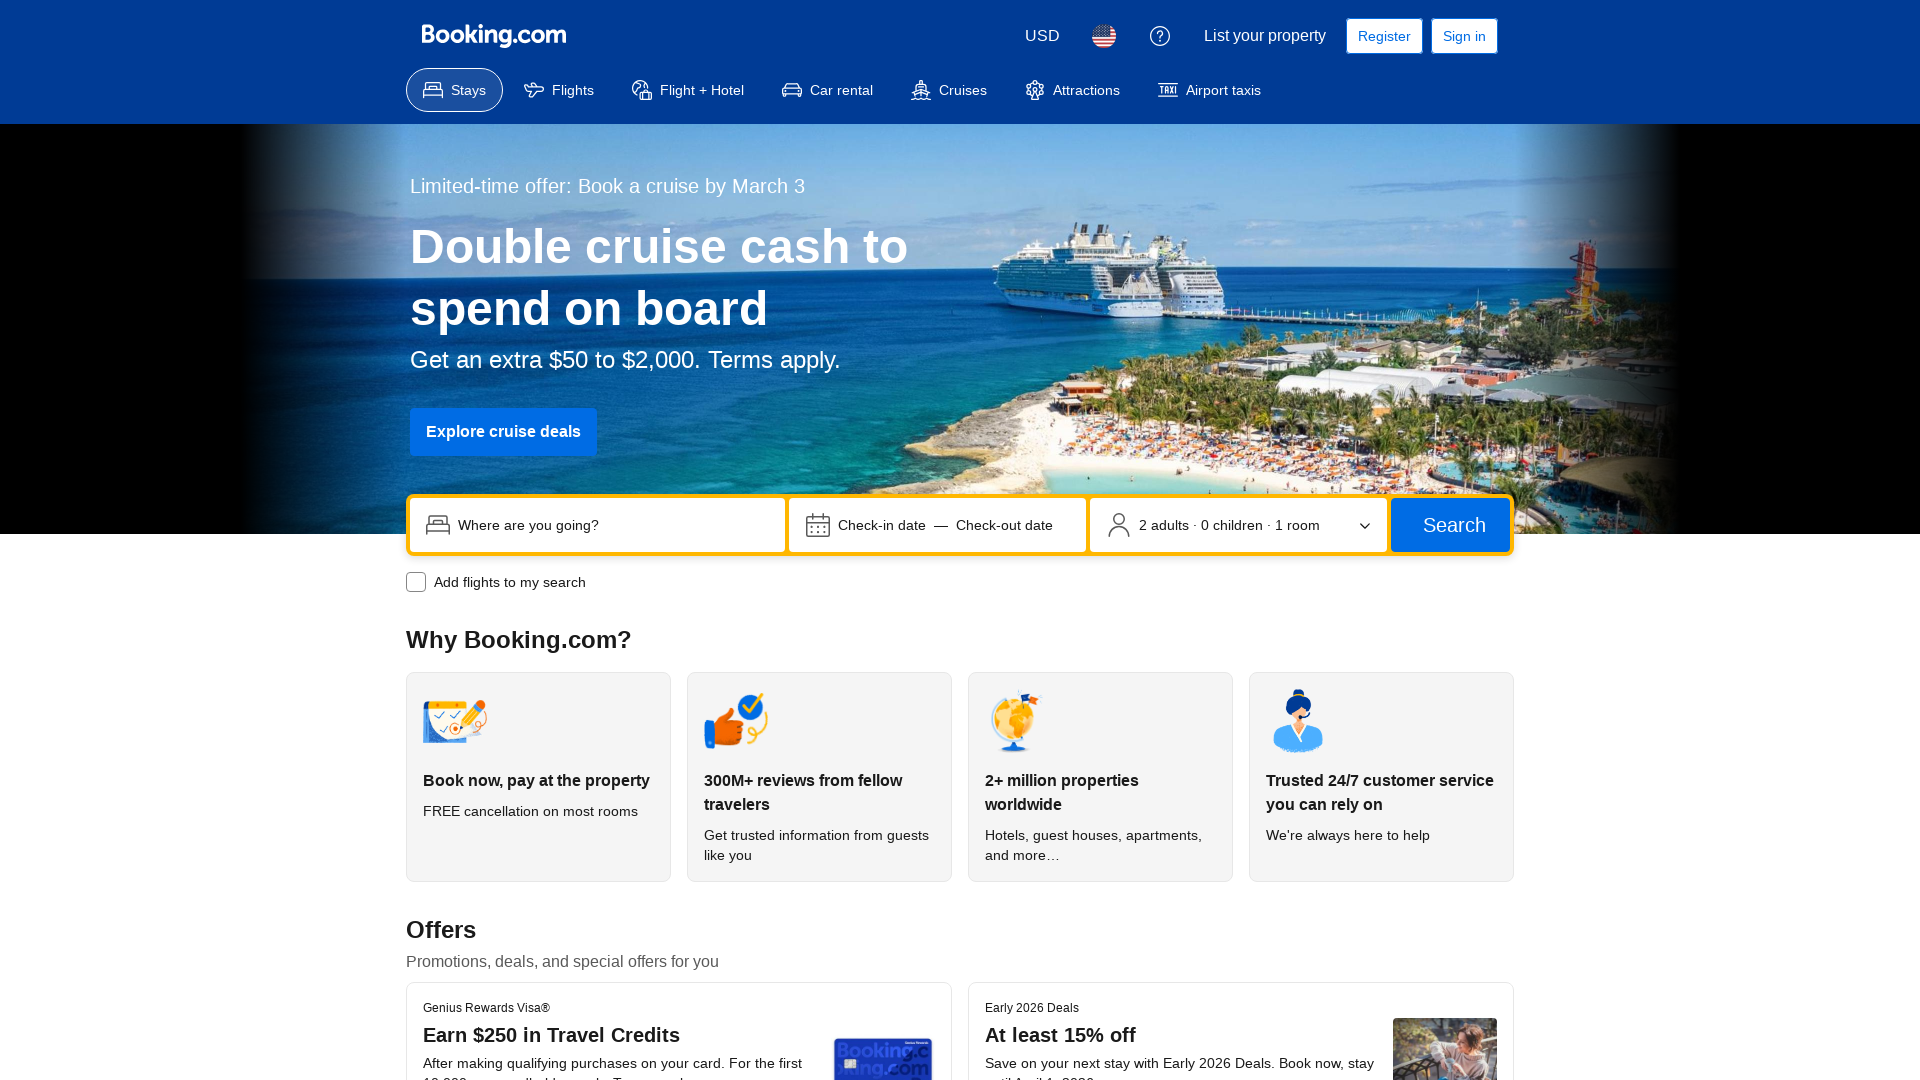